Tests a practice form by filling out all fields including personal information, gender selection, hobbies checkboxes, state/city dropdowns, subjects, date of birth, and submitting the form.

Starting URL: https://demoqa.com/automation-practice-form

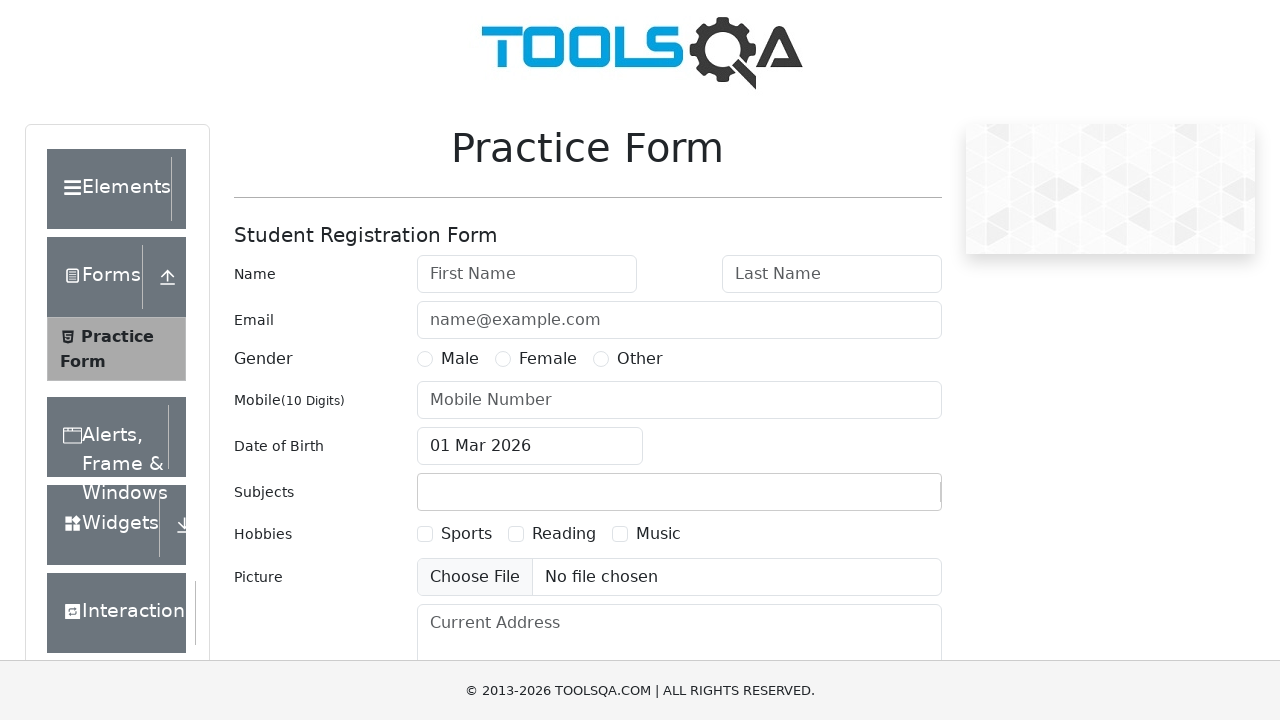

Filled first name field with 'Test' on #firstName
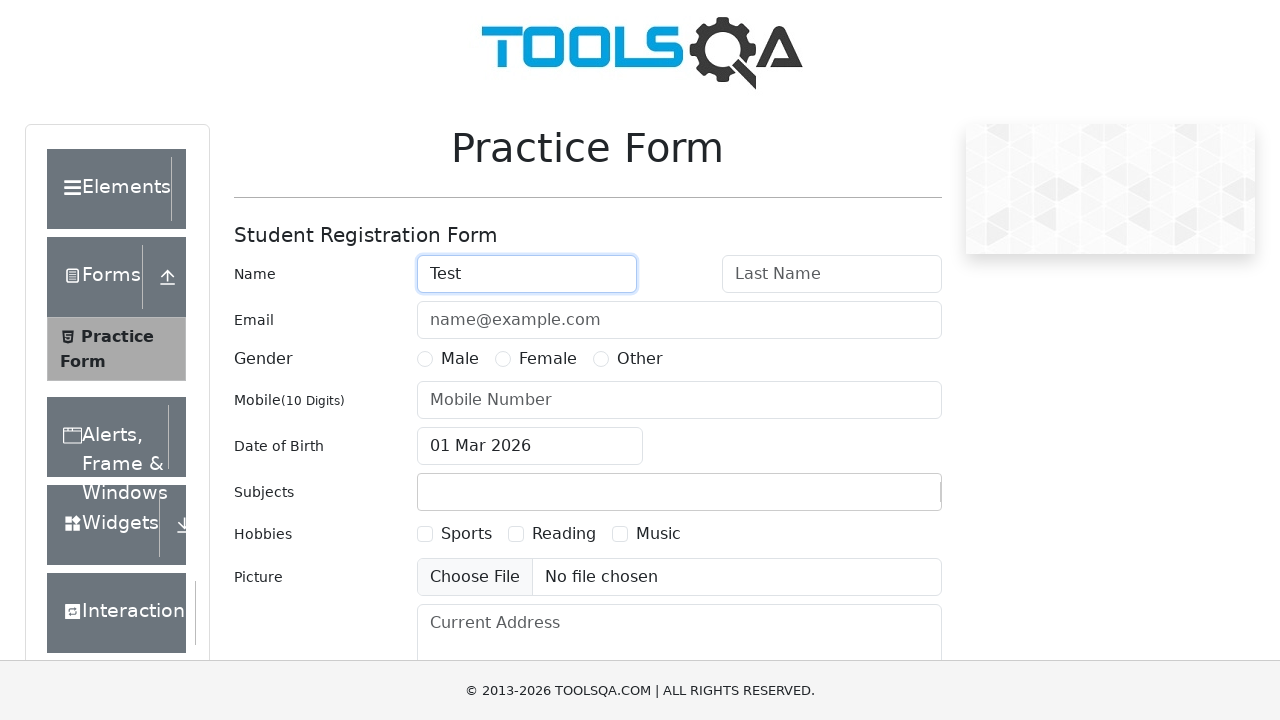

Filled last name field with 'Testov' on #lastName
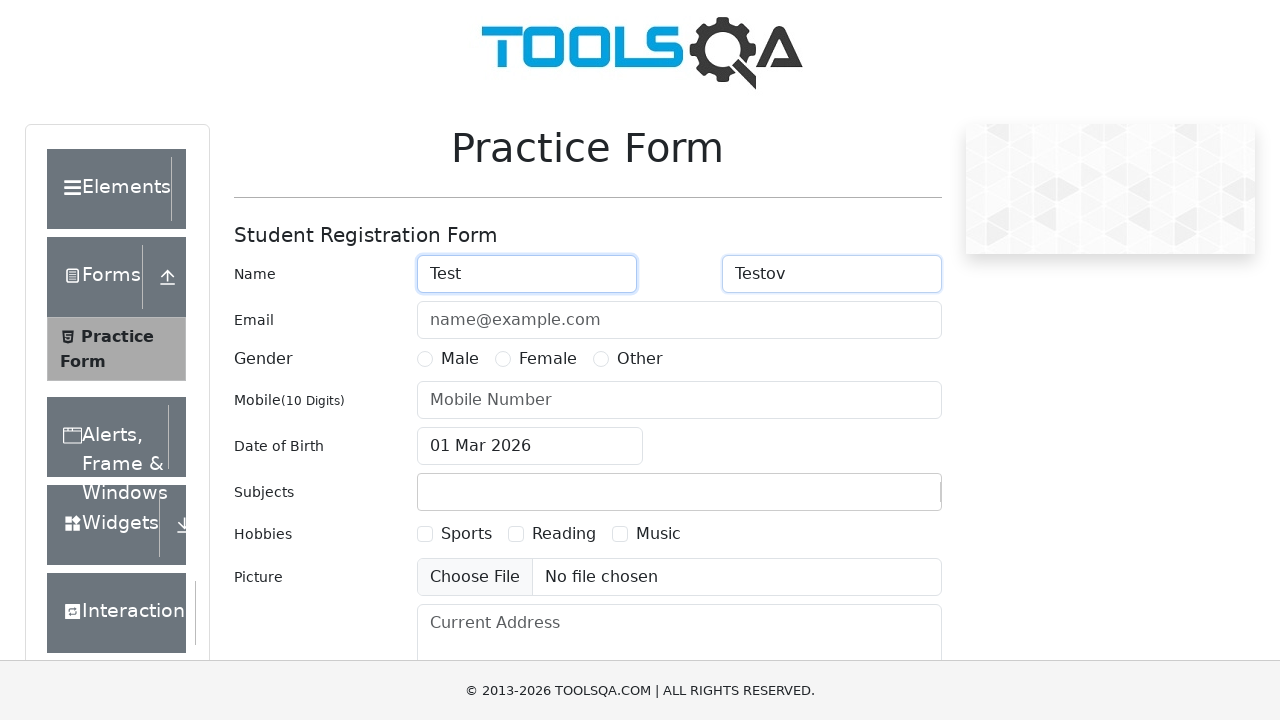

Filled email field with 'test@gmail.com' on #userEmail
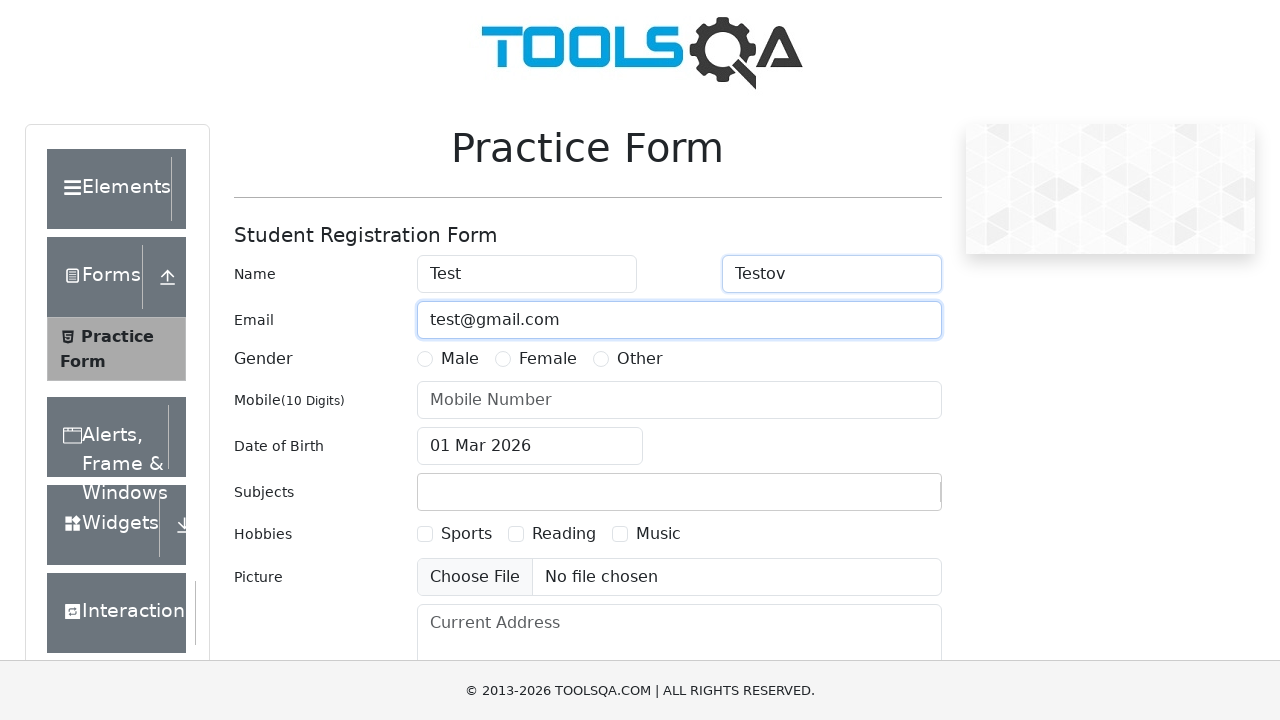

Filled phone number field with '7777777777' on #userNumber
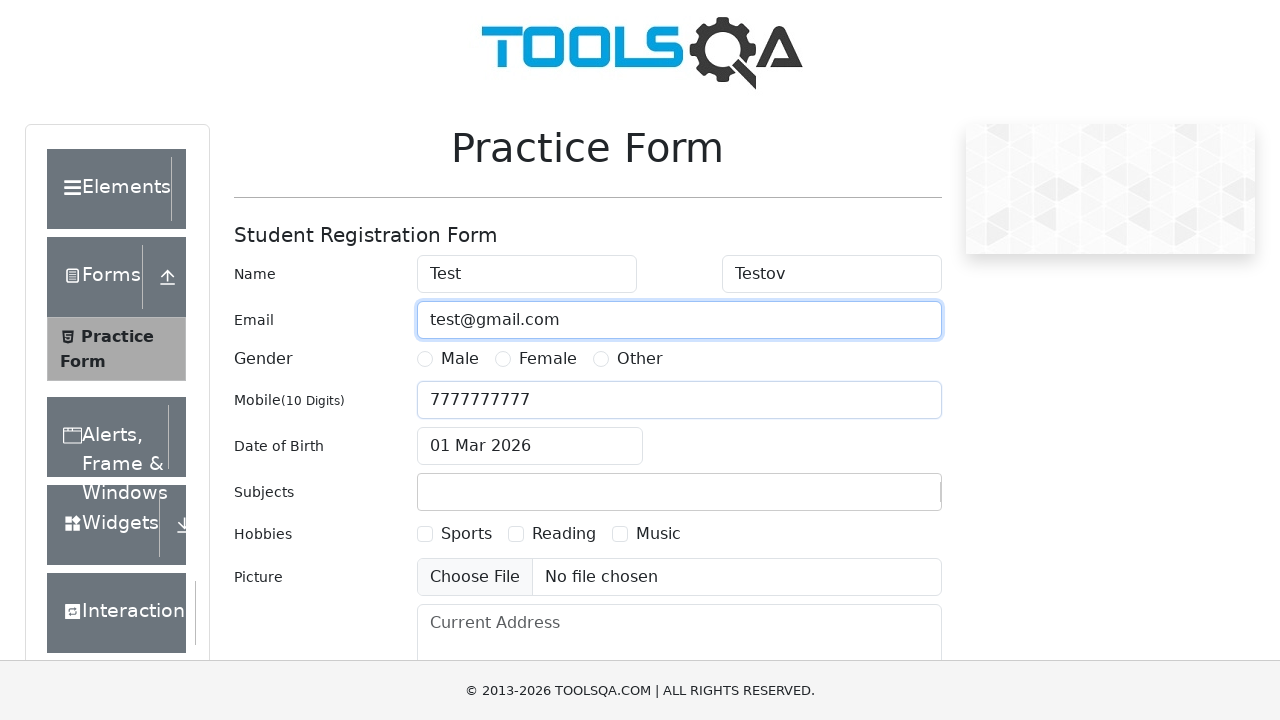

Filled current address field with 'testovoeSms' on #currentAddress
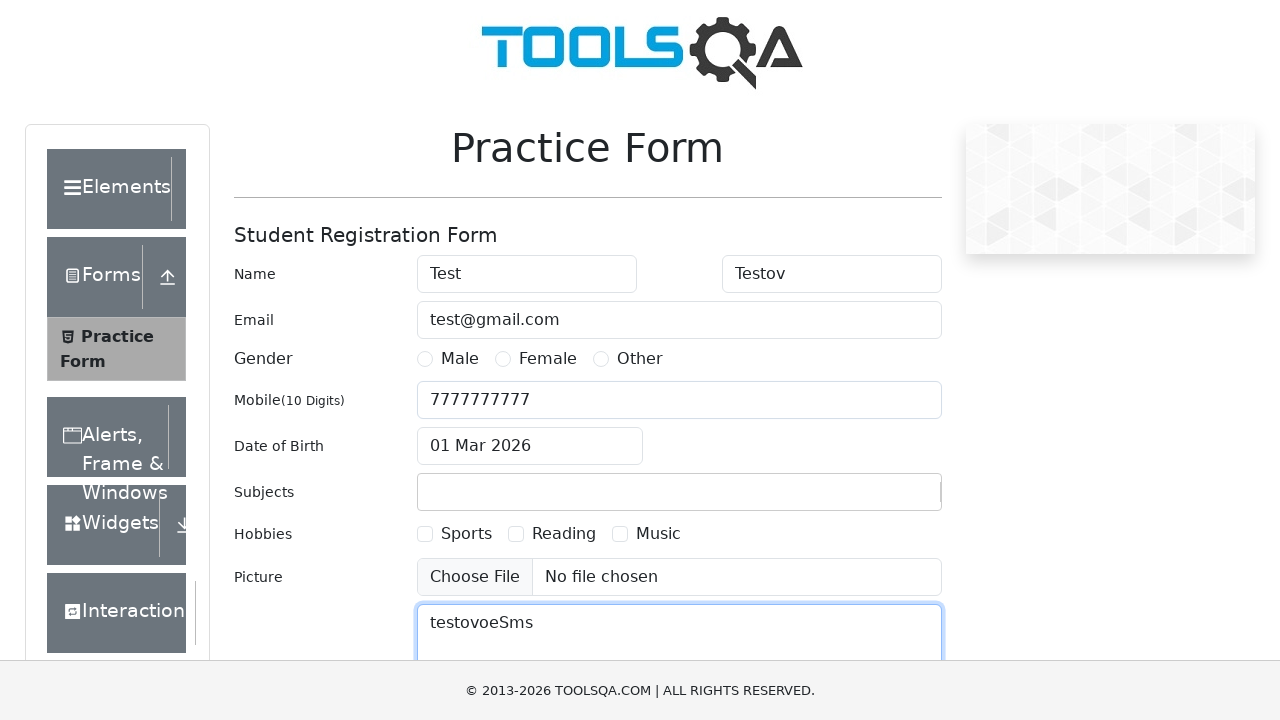

Selected Male gender option at (460, 359) on label[for='gender-radio-1']
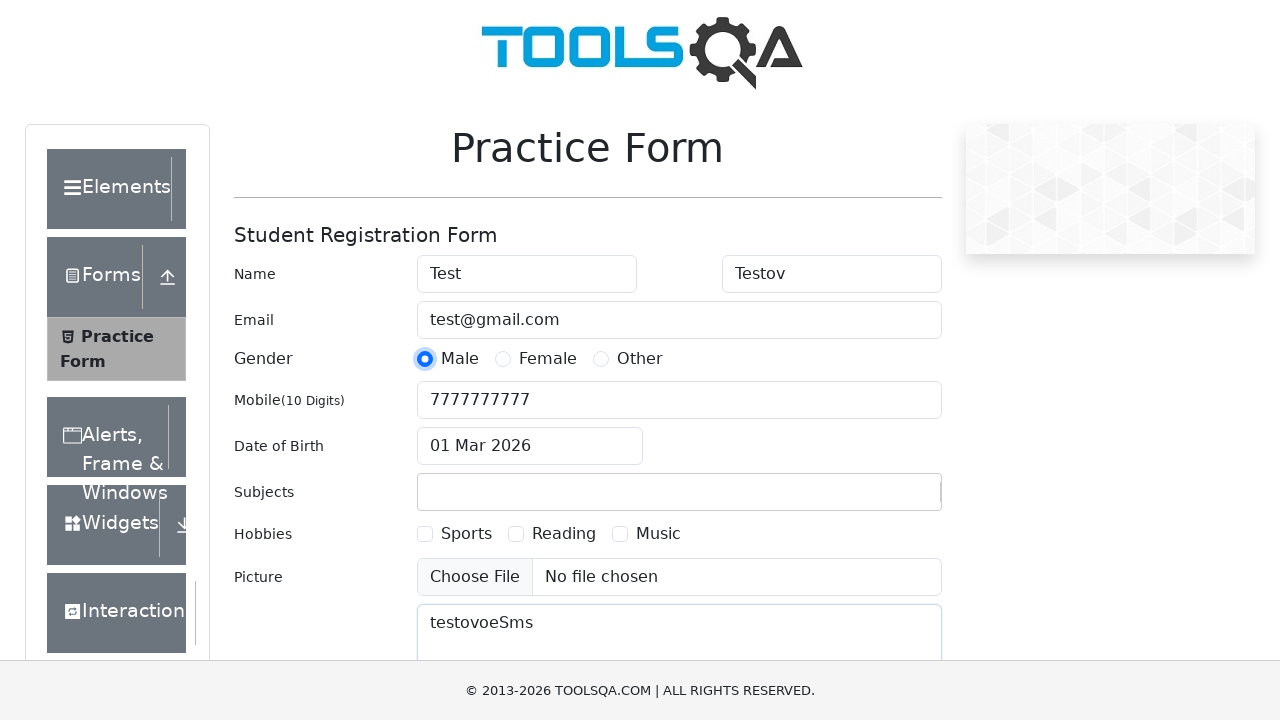

Scrolled hobby checkbox 1 into view
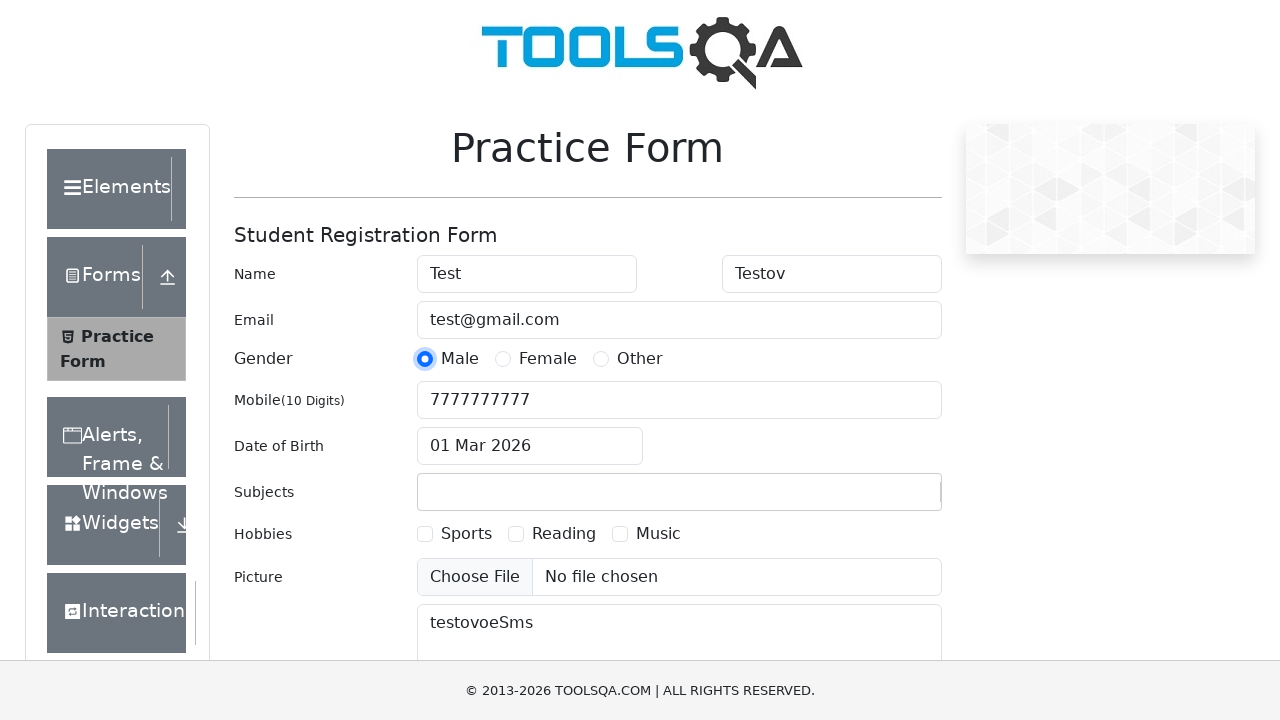

Selected hobby checkbox 1 (Sports) at (466, 534) on label[for='hobbies-checkbox-1']
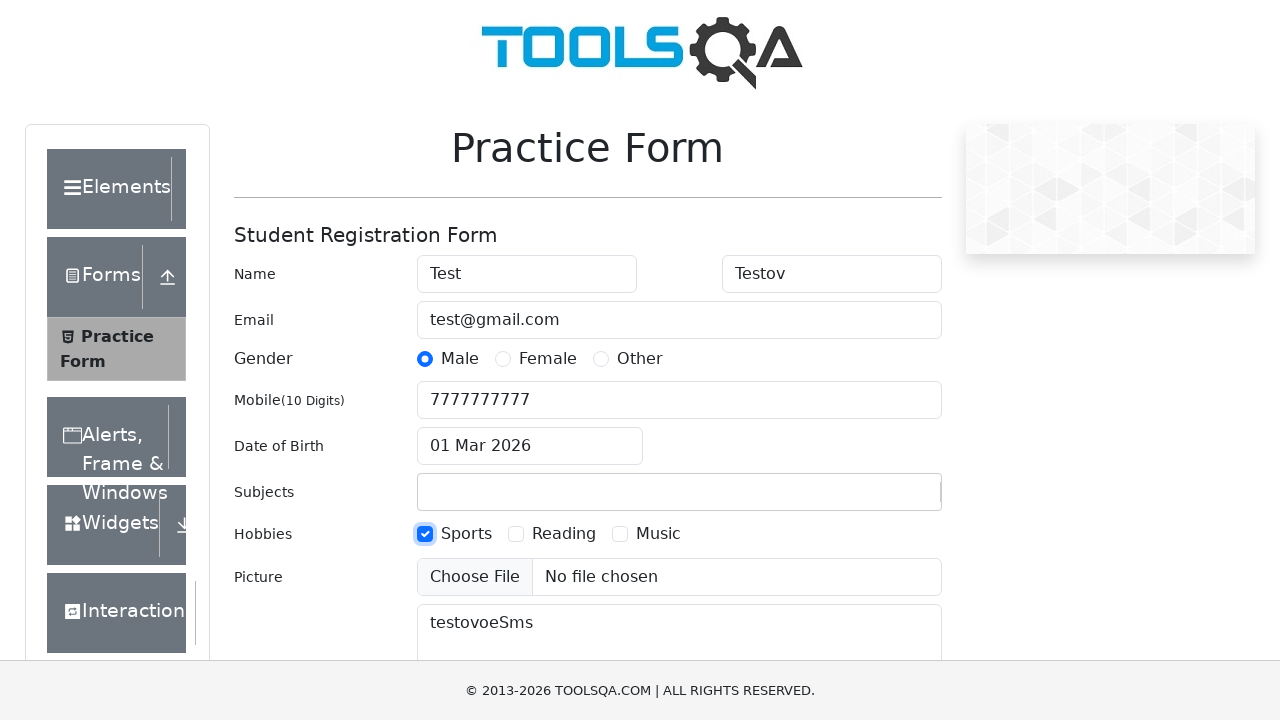

Scrolled hobby checkbox 2 into view
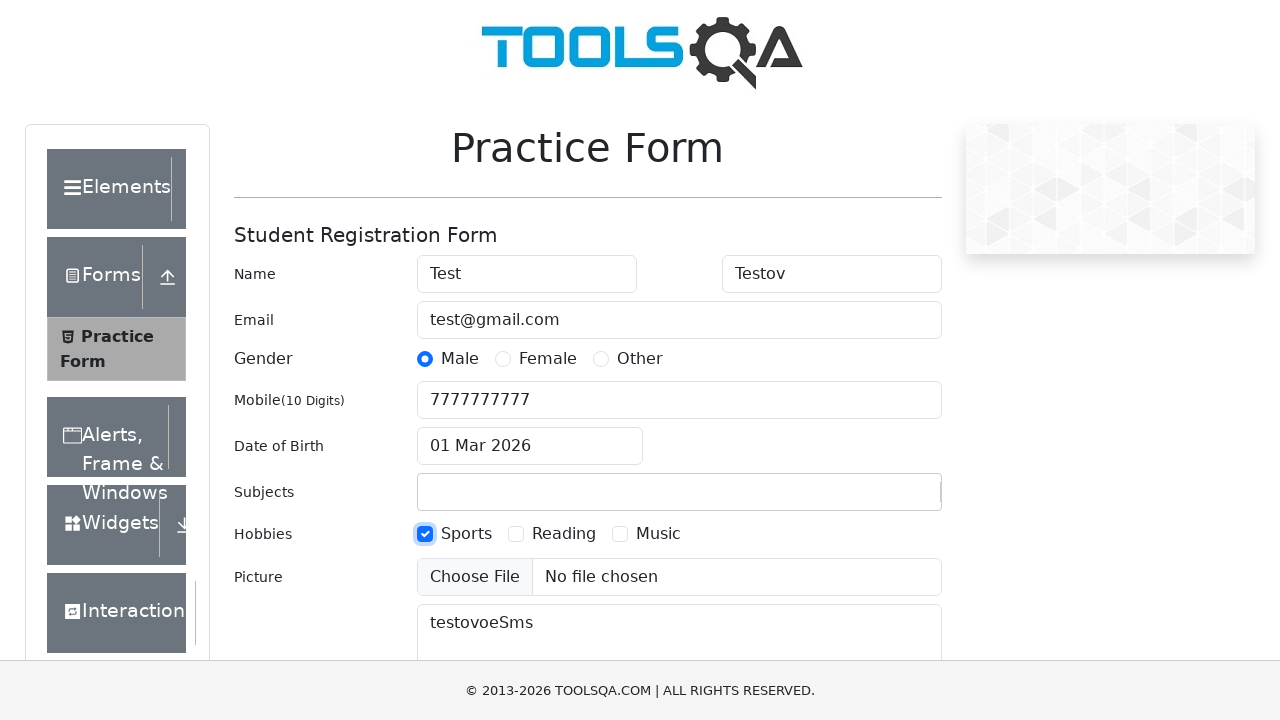

Selected hobby checkbox 2 (Reading) at (564, 534) on label[for='hobbies-checkbox-2']
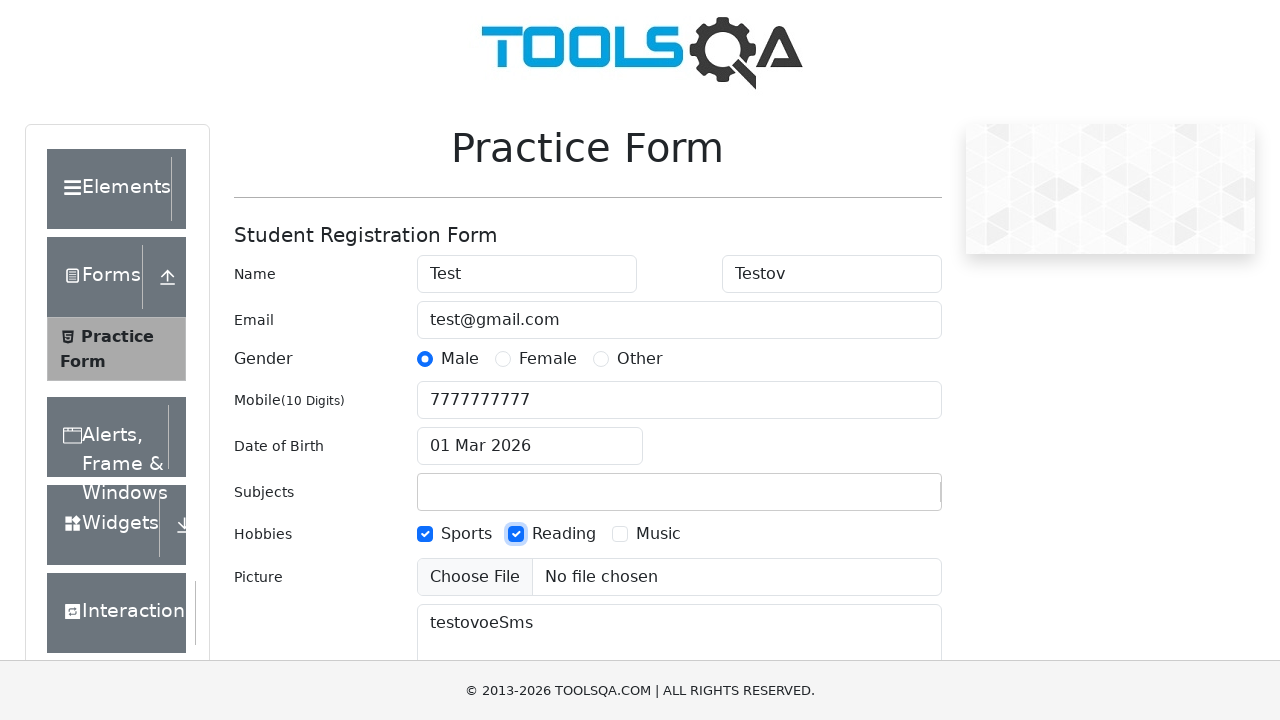

Scrolled hobby checkbox 3 into view
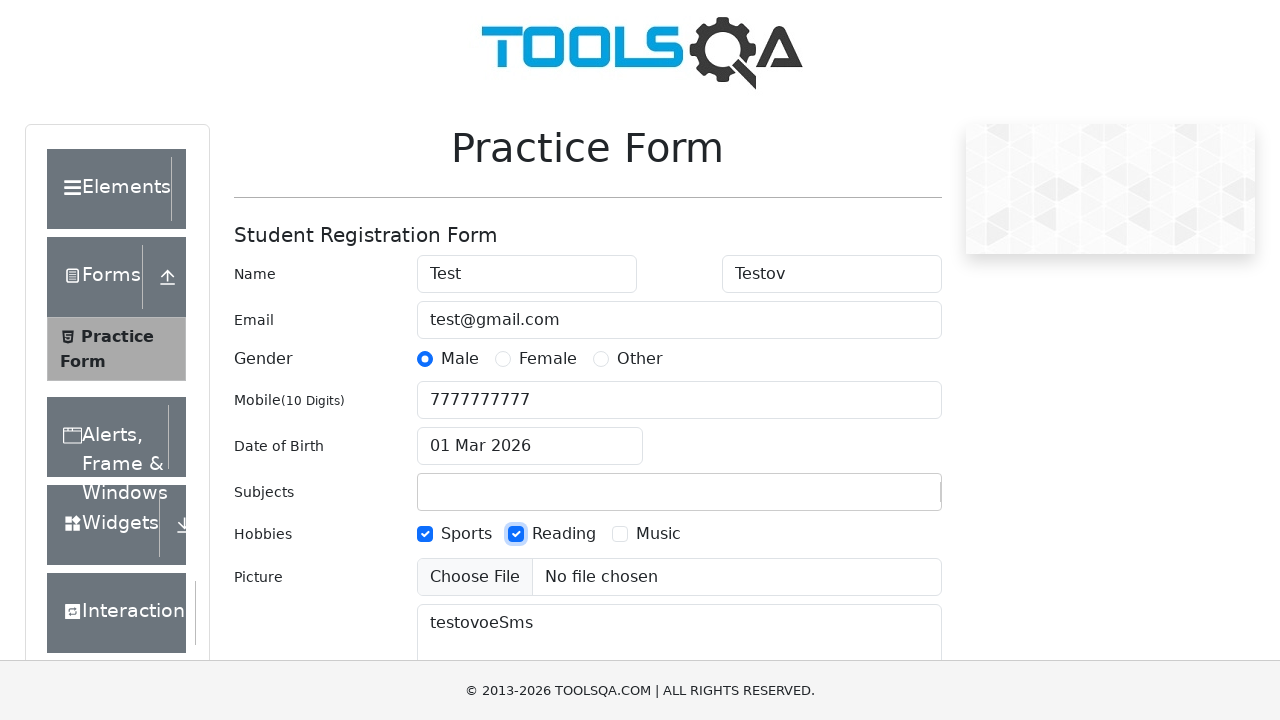

Selected hobby checkbox 3 (Music) at (658, 534) on label[for='hobbies-checkbox-3']
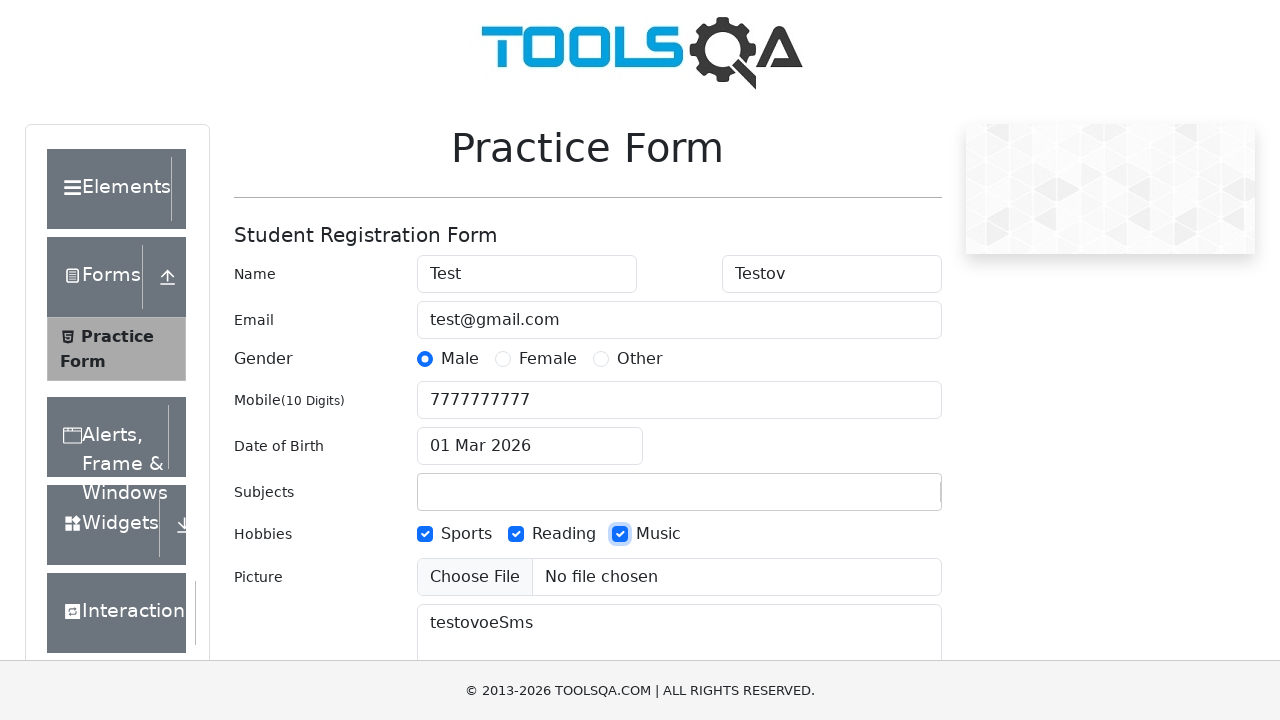

Filled state dropdown input with 'NCR' on #react-select-3-input
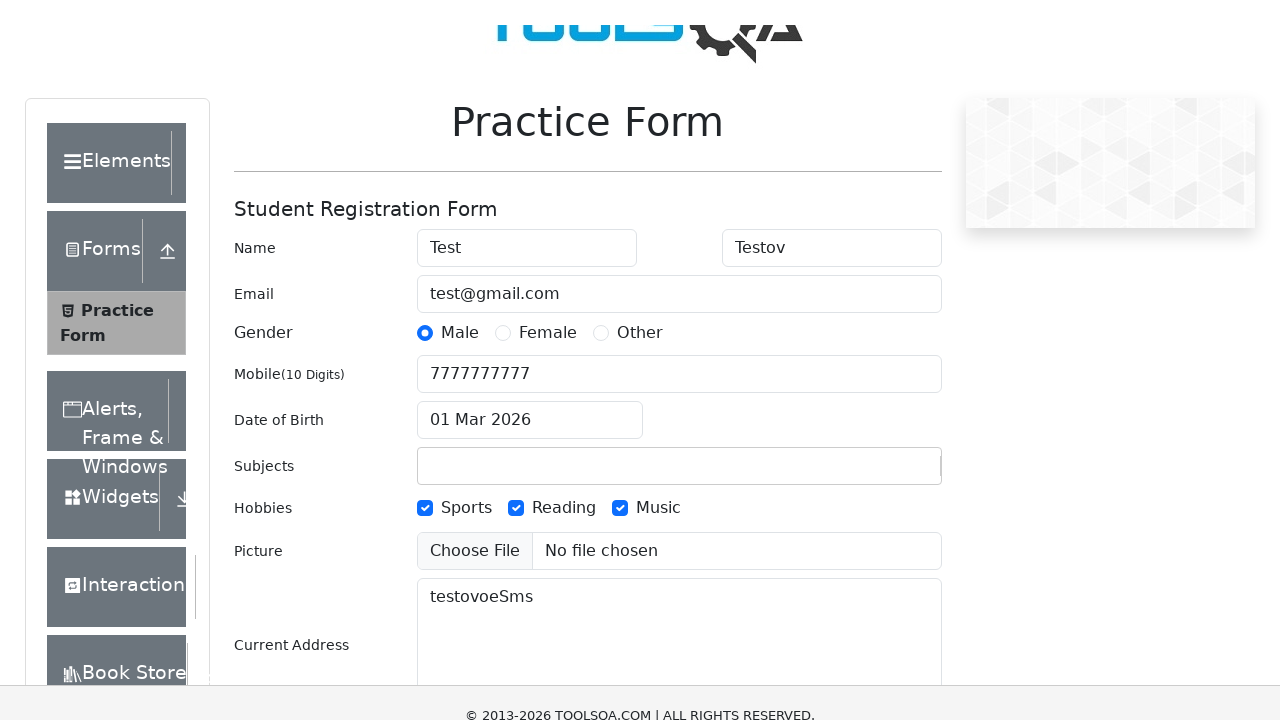

Confirmed state selection (NCR) on #react-select-3-input
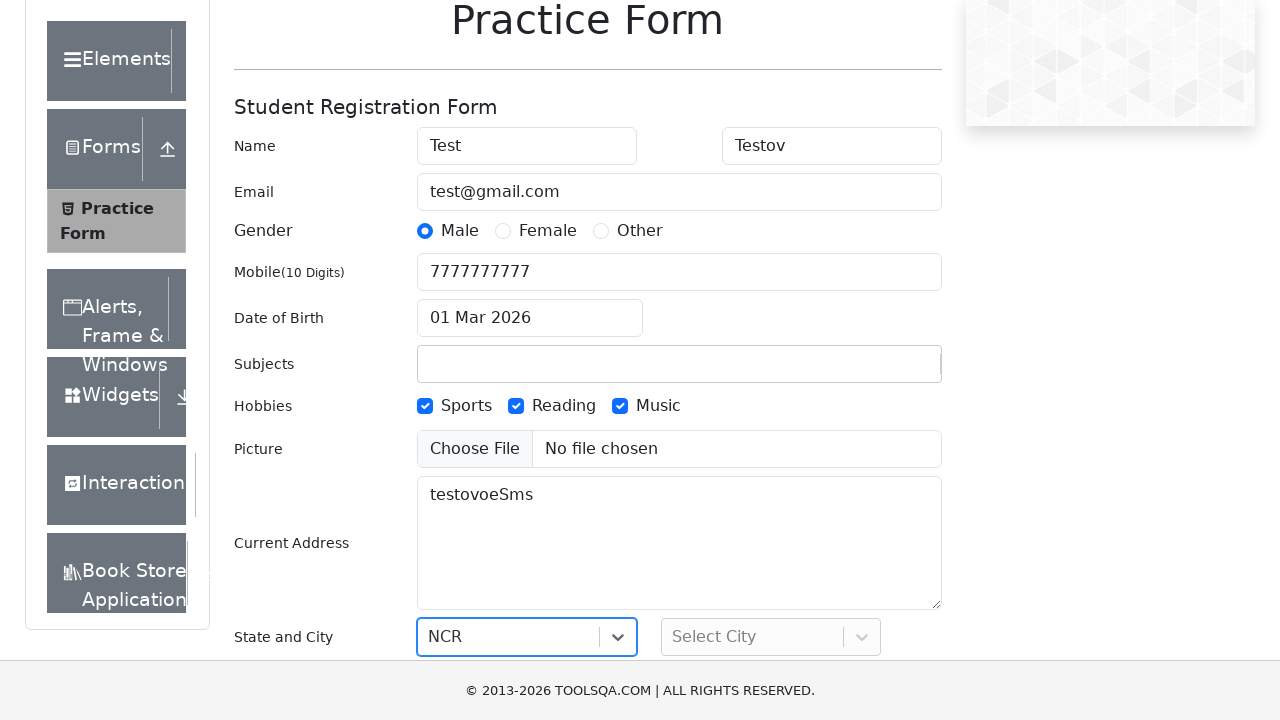

Filled city dropdown input with 'Noida' on #react-select-4-input
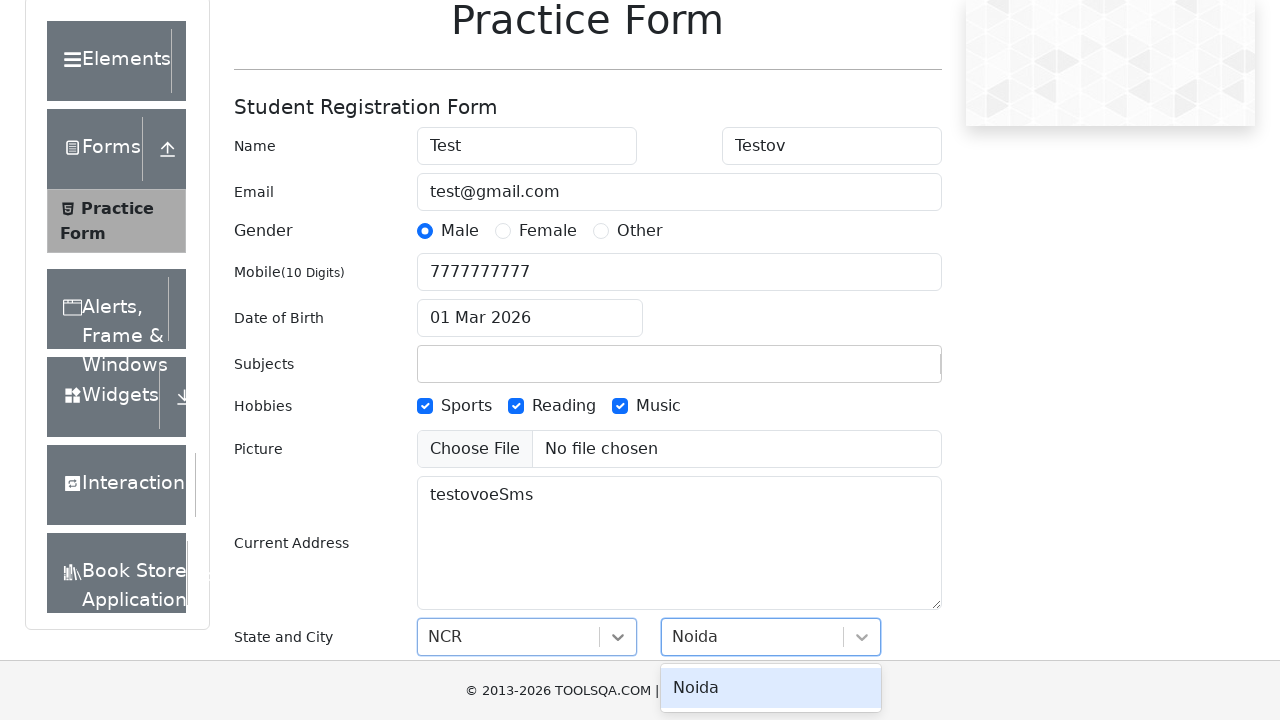

Confirmed city selection (Noida) on #react-select-4-input
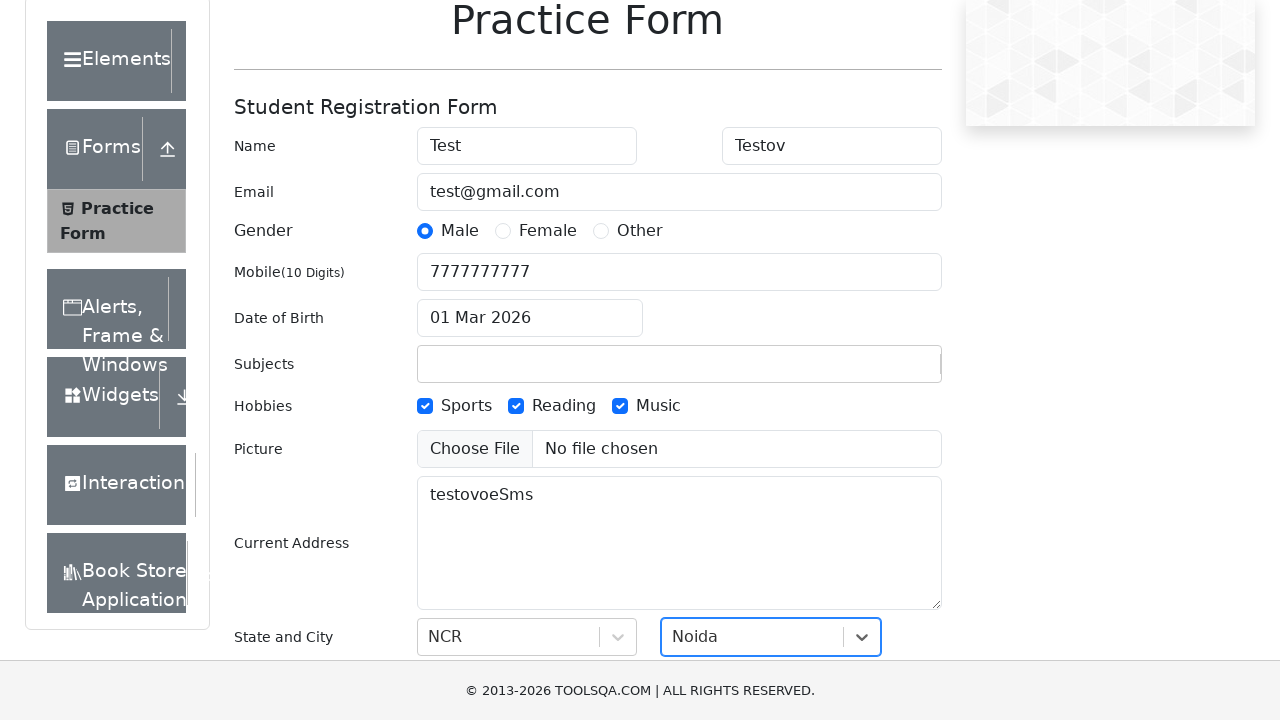

Filled subjects input with 'English' on #subjectsInput
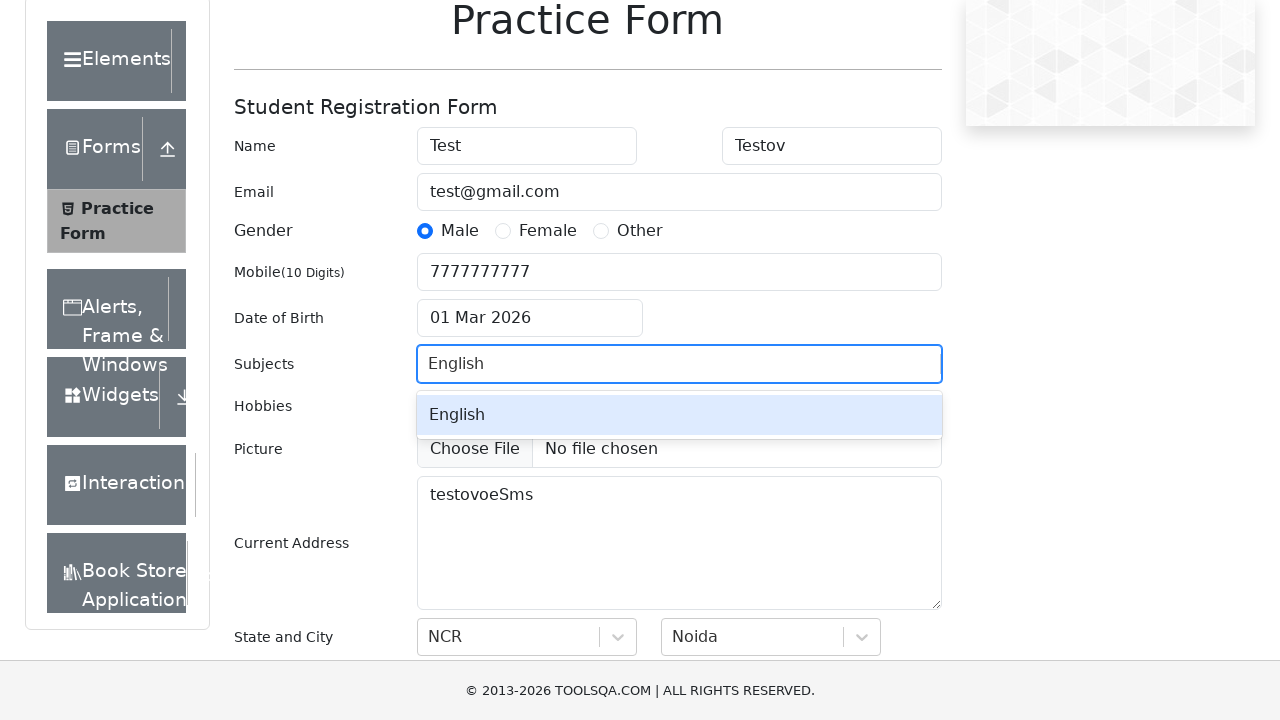

Confirmed subject selection (English) on #subjectsInput
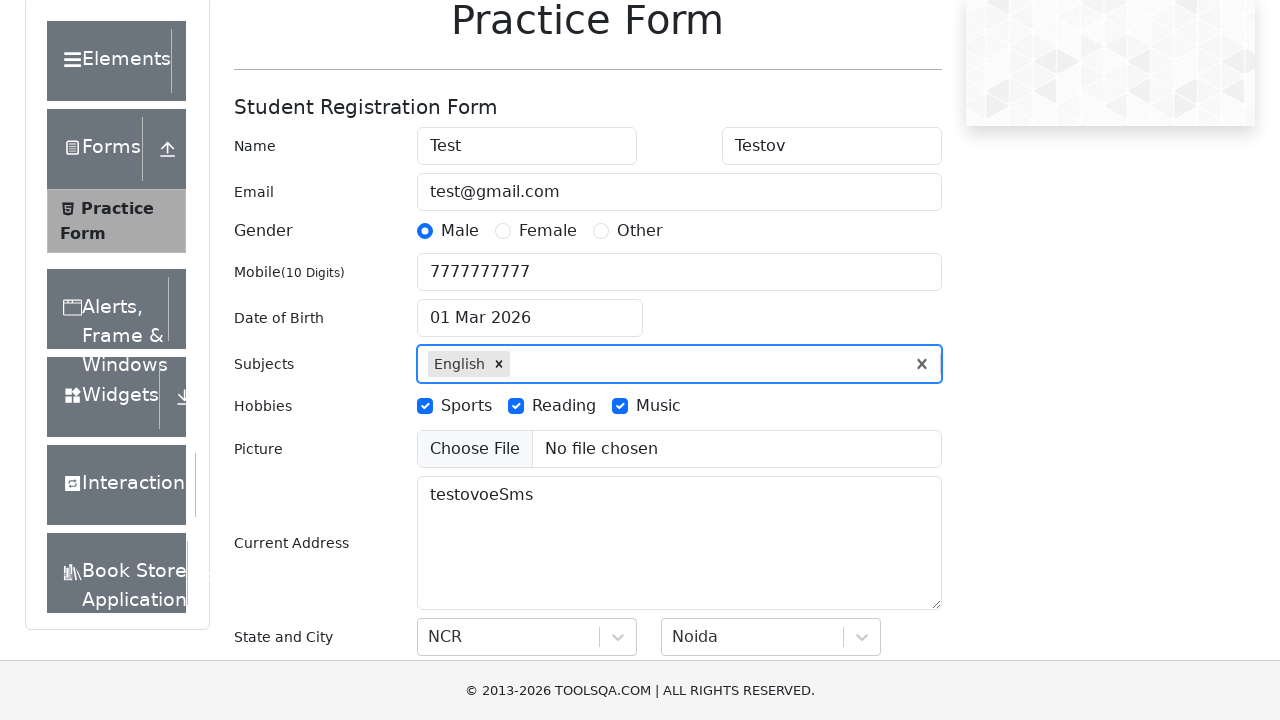

Clicked date of birth input field at (530, 318) on #dateOfBirthInput
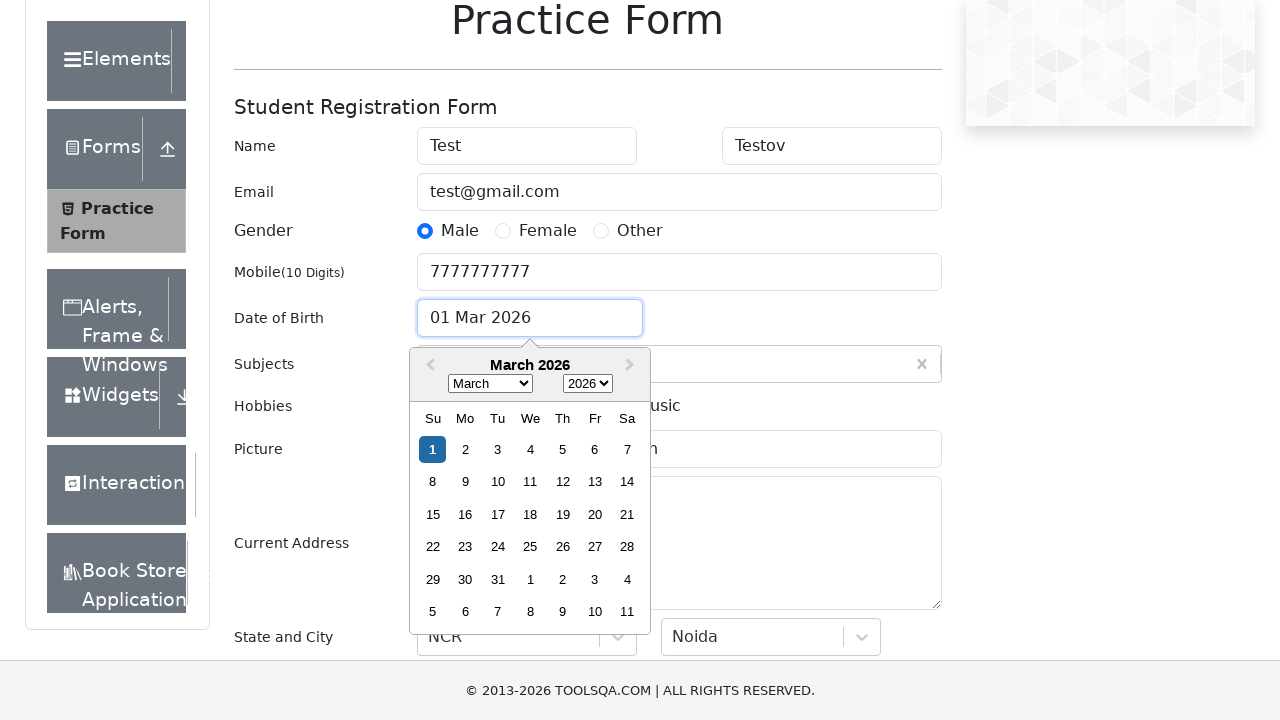

Filled date of birth with '18 Feb 2000' on #dateOfBirthInput
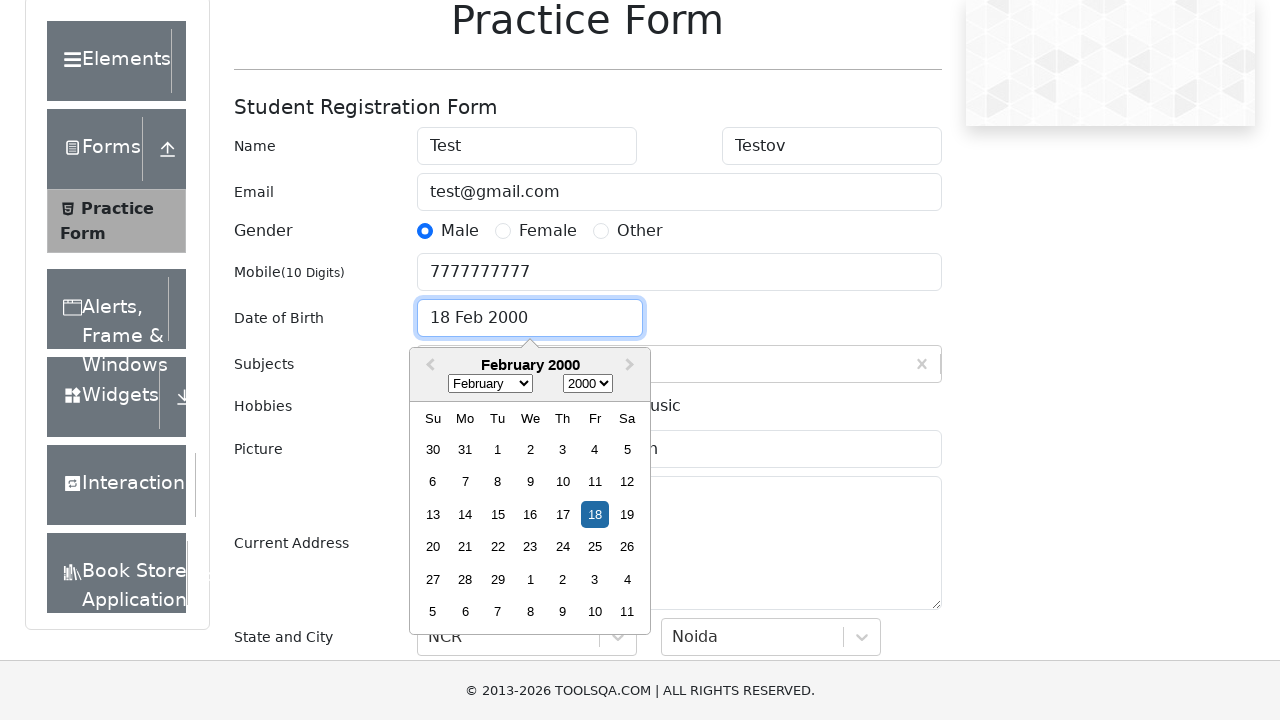

Confirmed date of birth selection on #dateOfBirthInput
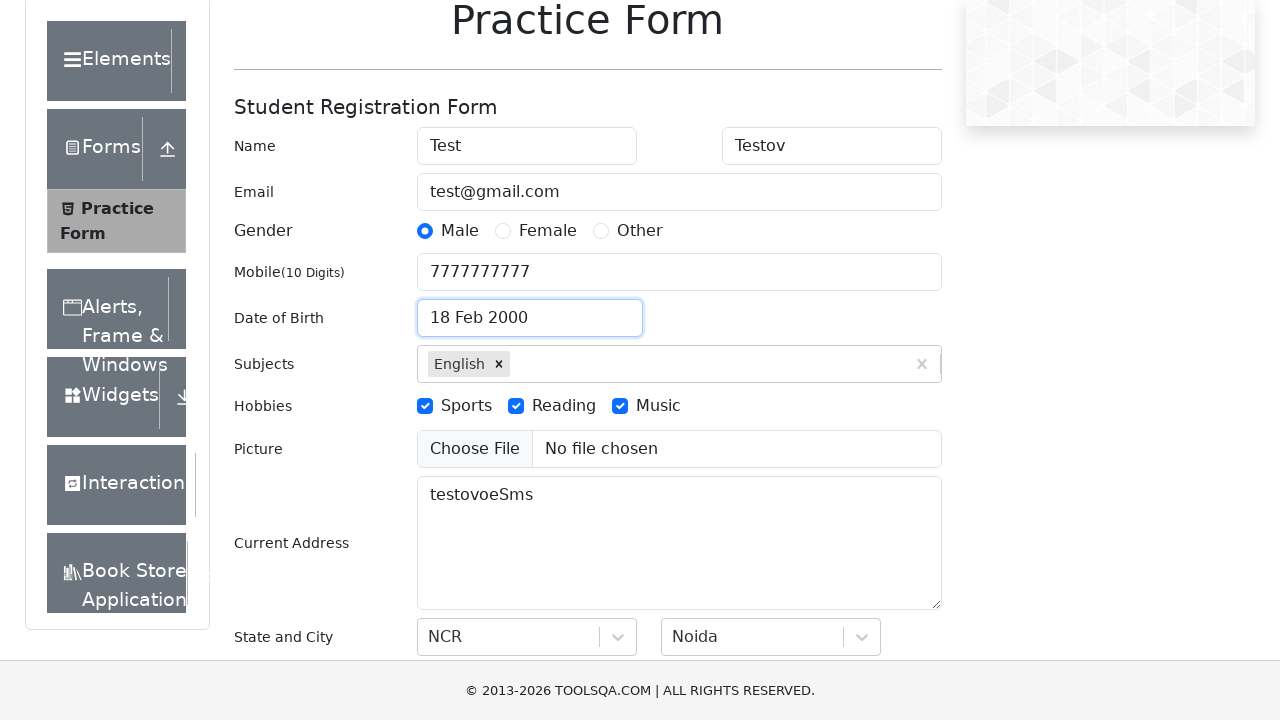

Clicked submit button to submit the practice form at (885, 499) on #submit
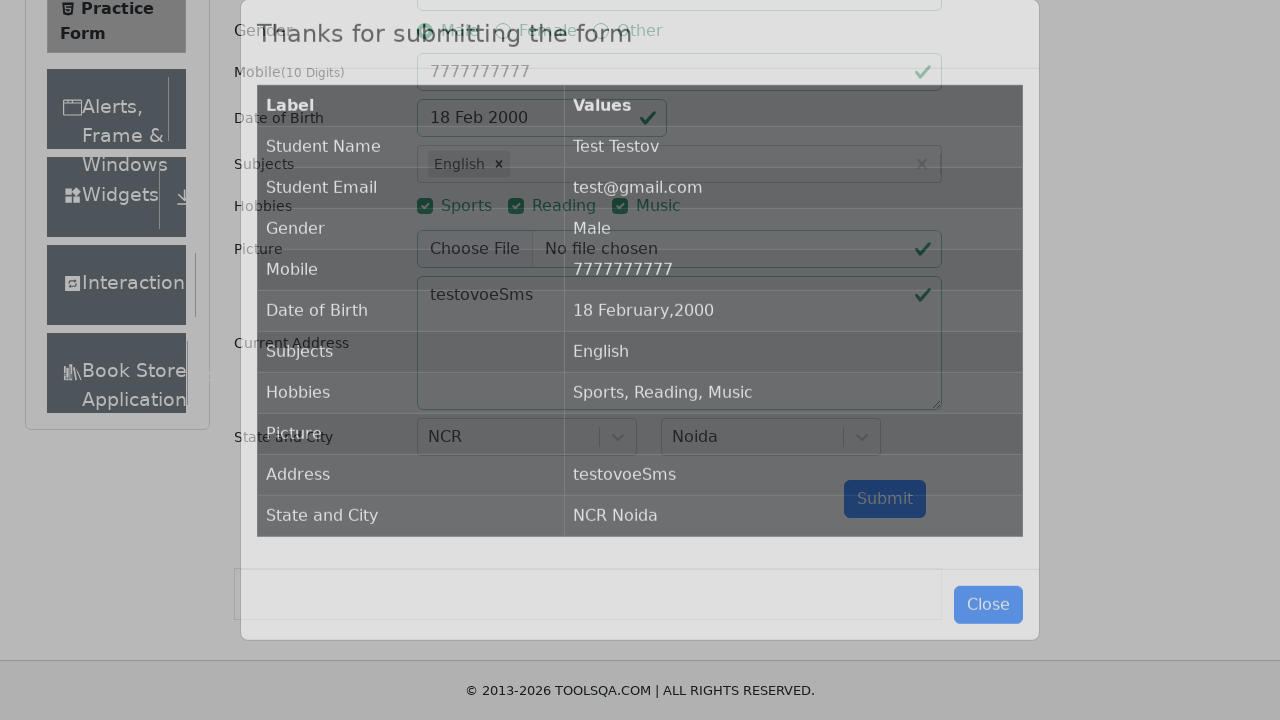

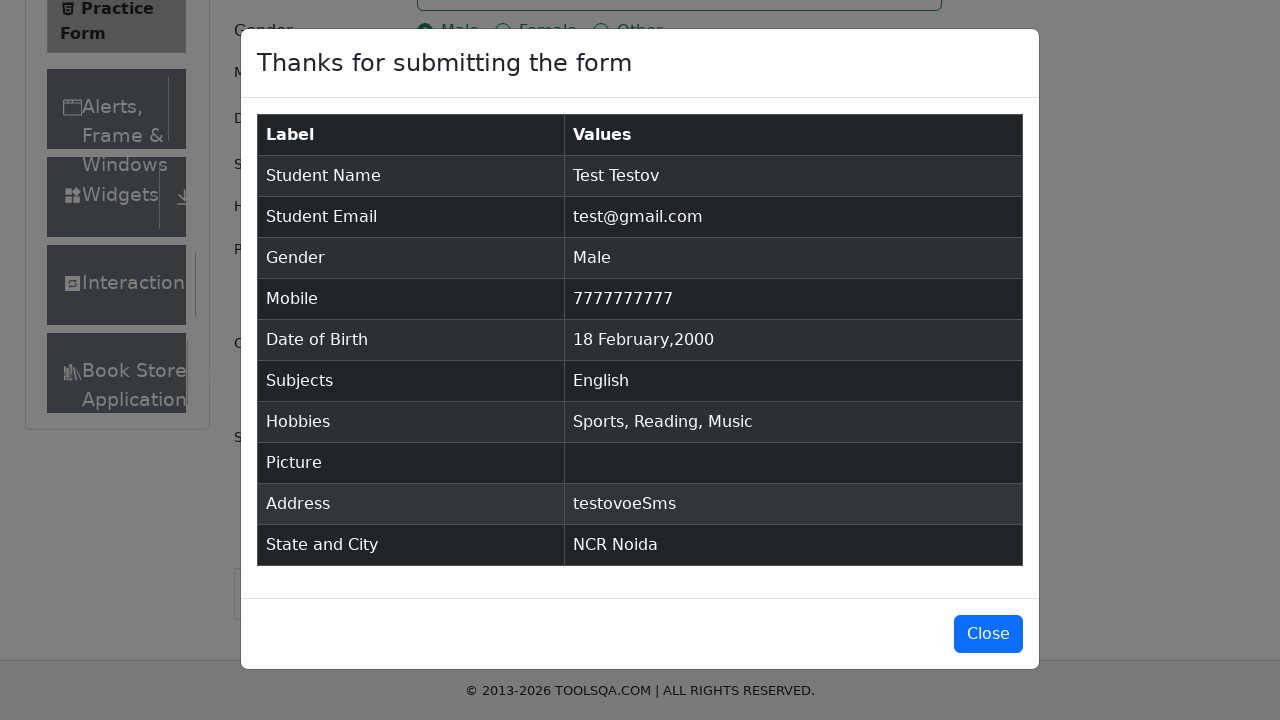